Tests interaction with form elements across multiple iframes, including checkboxes, text inputs, and radio buttons

Starting URL: http://only-testing-blog.blogspot.in/2015/01/iframe1.html

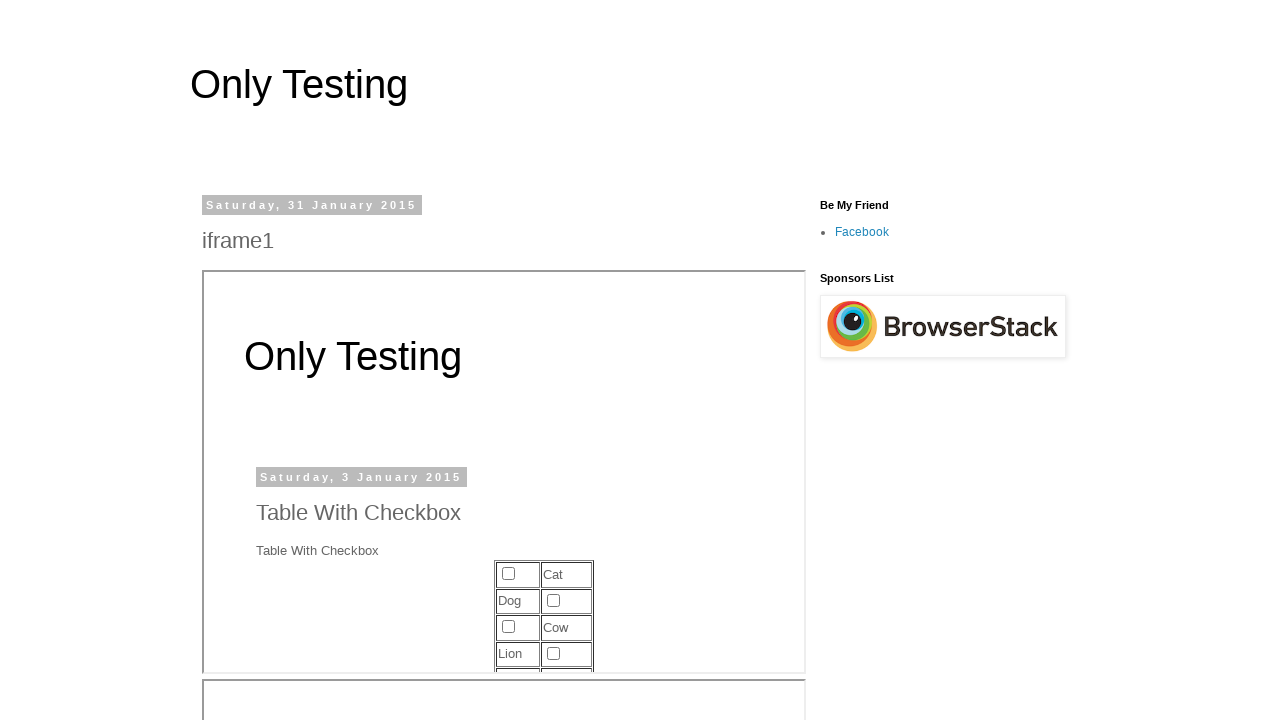

Retrieved iframe count: 2
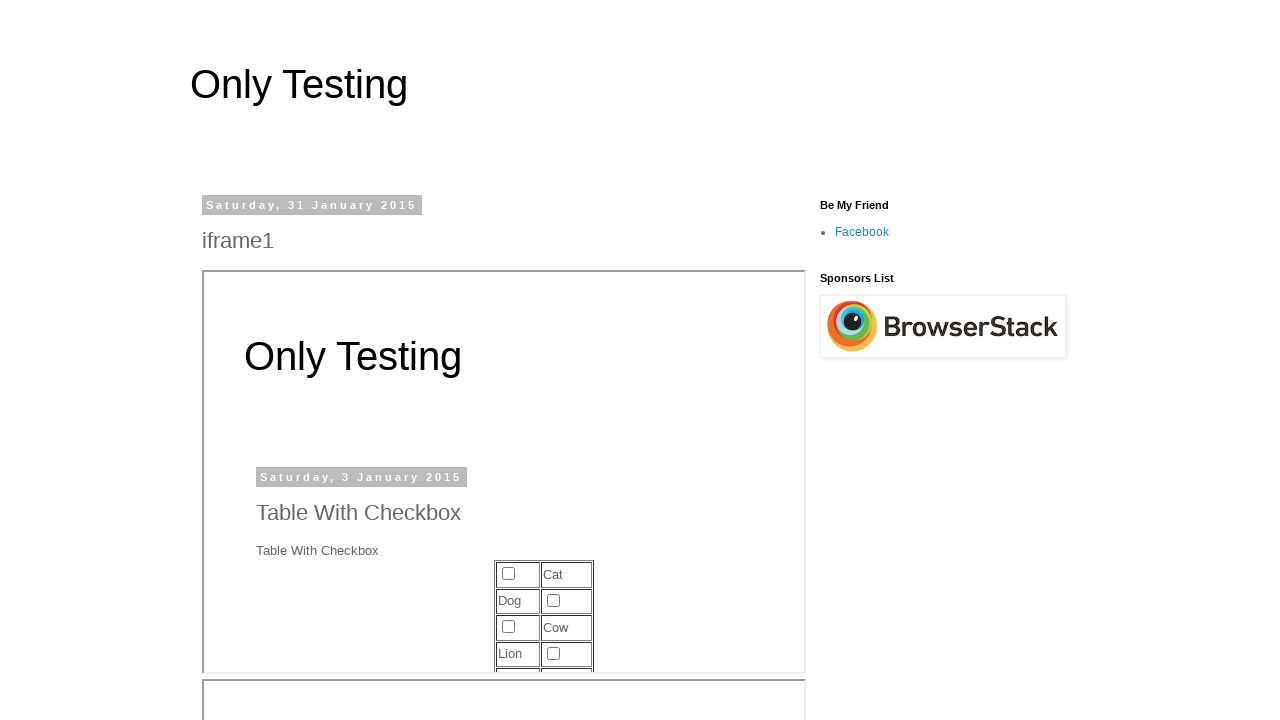

Switched to frame1
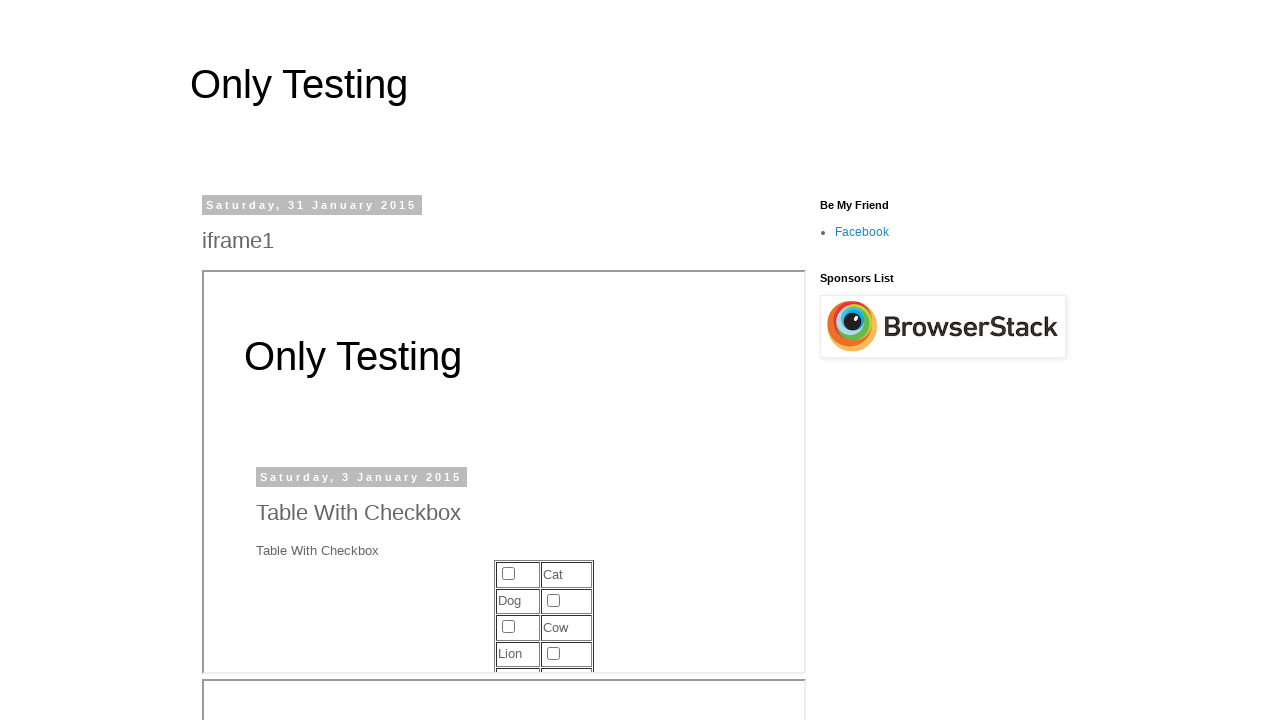

Clicked Cat checkbox in frame1 at (508, 573) on iframe[name='frame1'] >> internal:control=enter-frame >> xpath=//*[contains(text
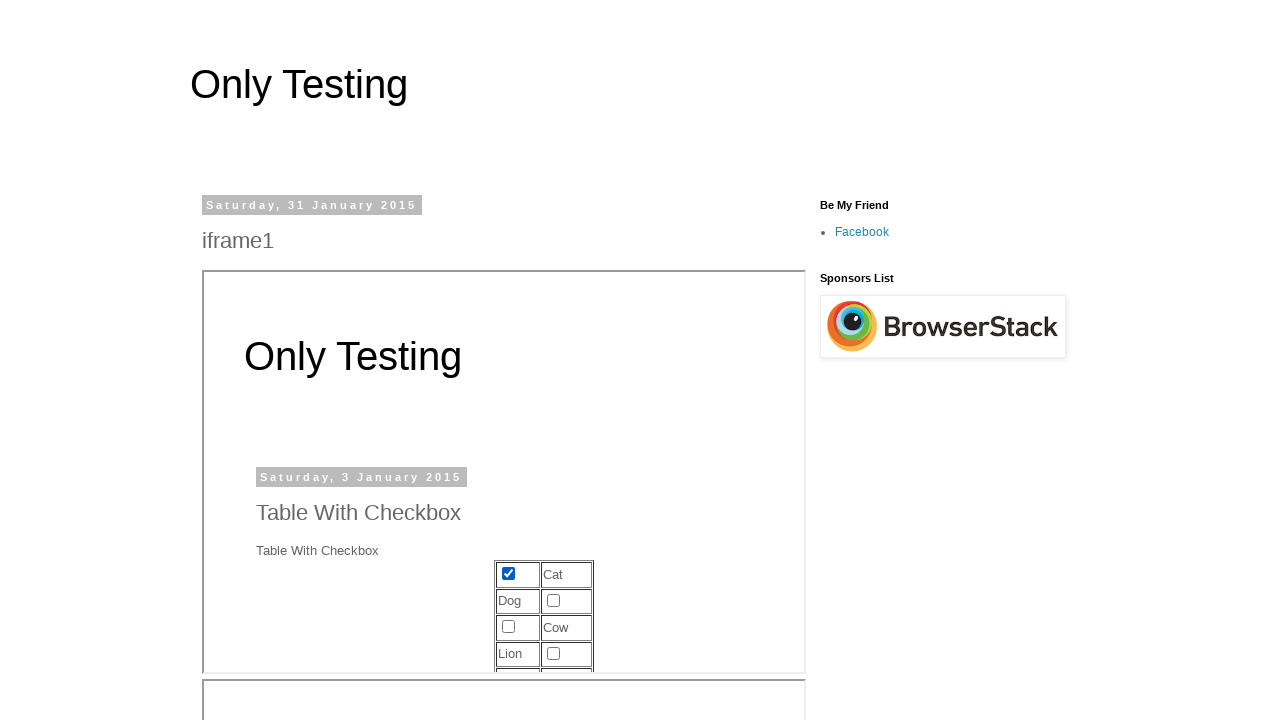

Clicked Cow checkbox in frame1 at (508, 626) on iframe[name='frame1'] >> internal:control=enter-frame >> xpath=//*[contains(text
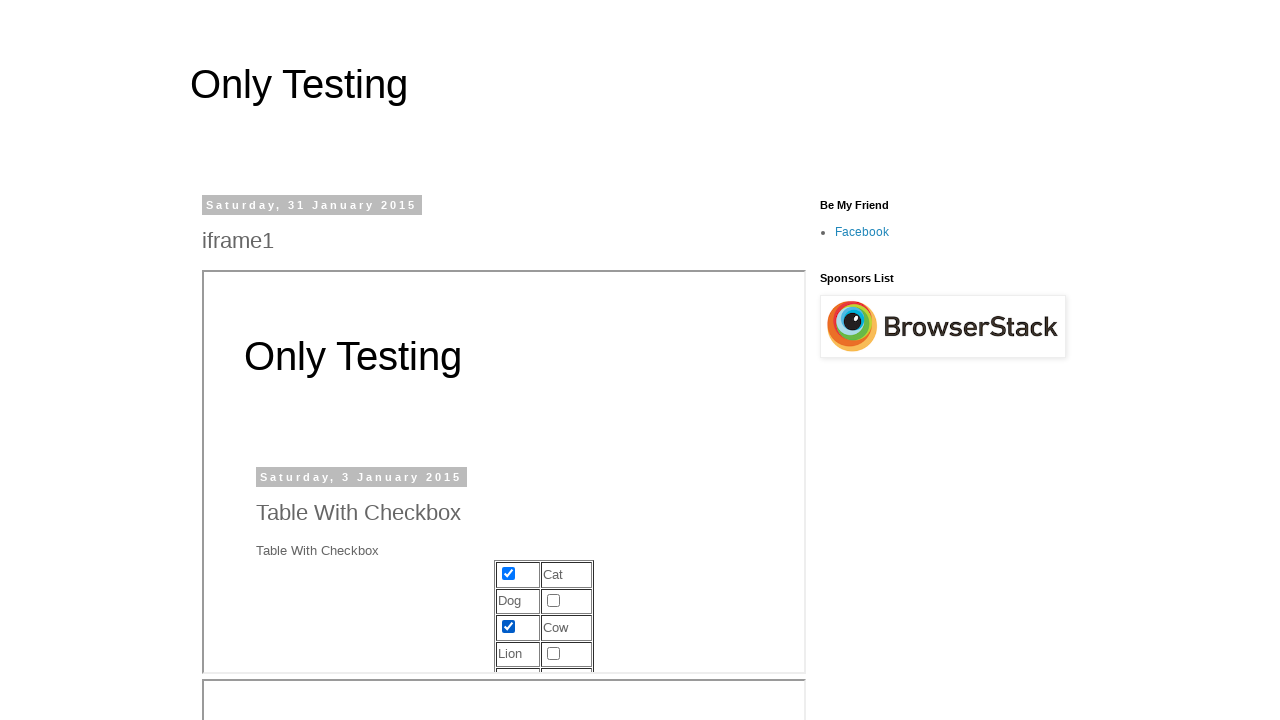

Filled town field with 'Noida' in parent frame on input#text1
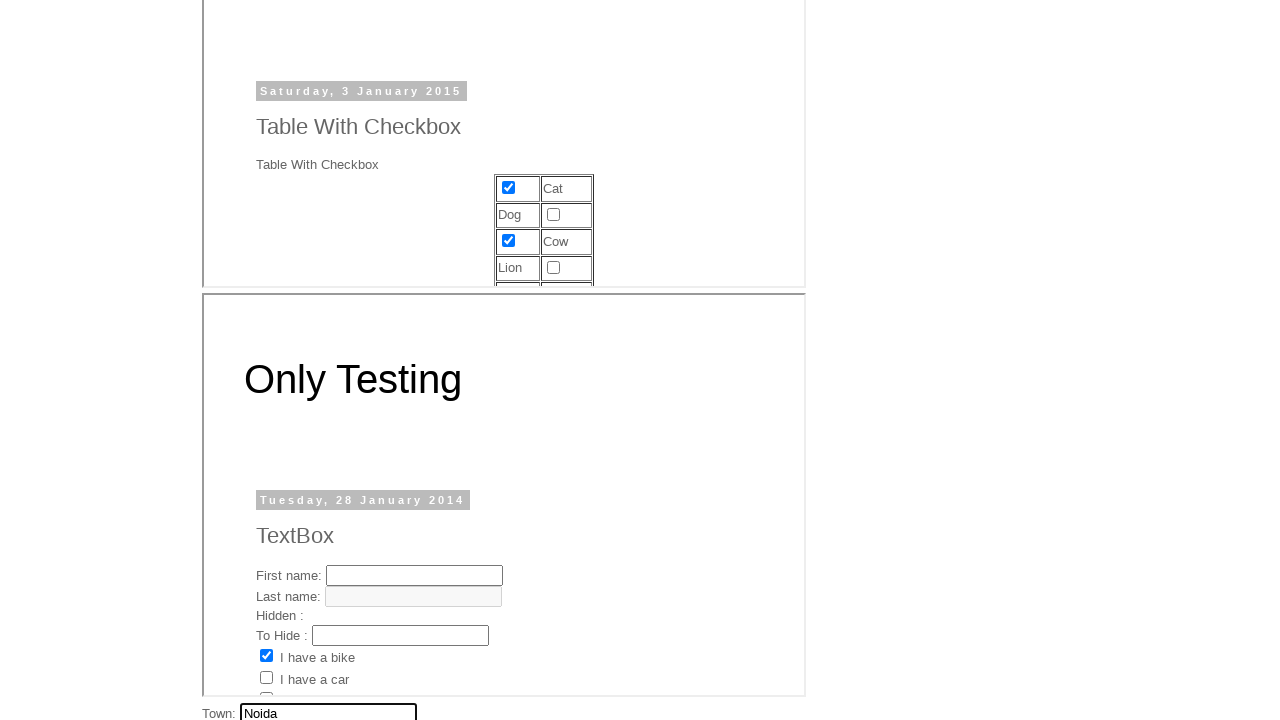

Switched to frame2
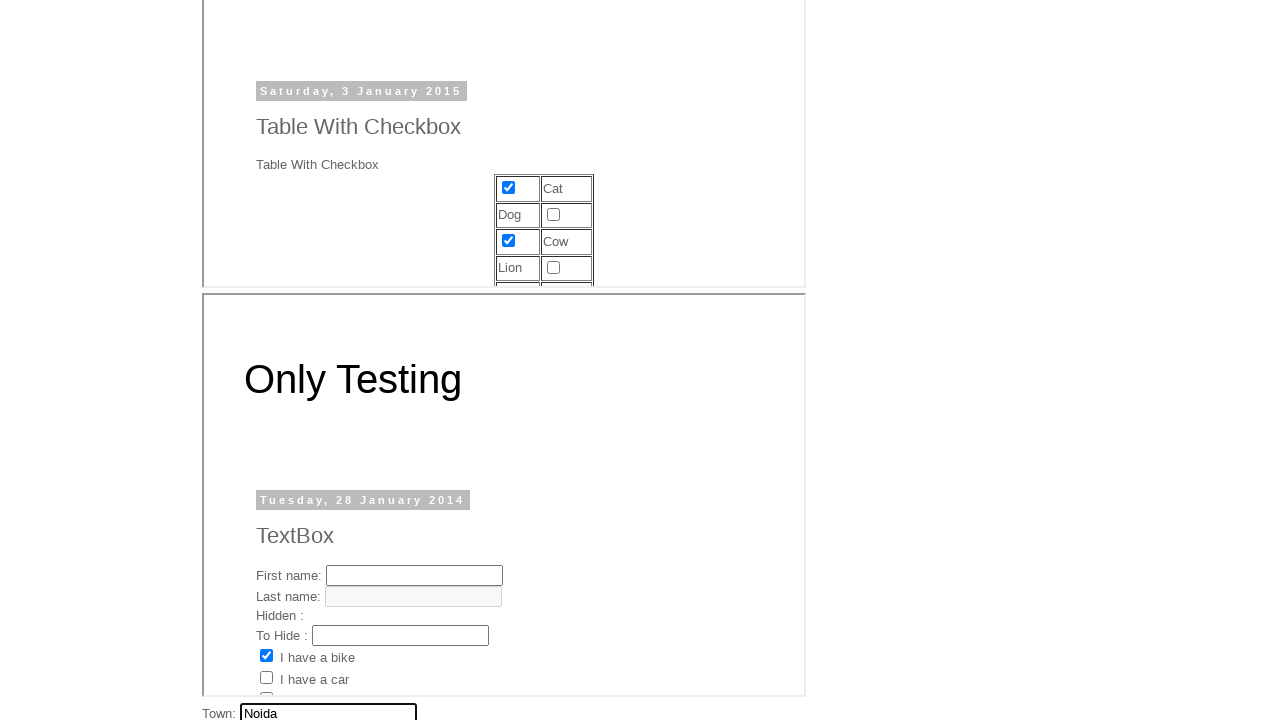

Clicked first checkbox in frame2 at (414, 575) on iframe[name='frame2'] >> internal:control=enter-frame >> input#text1 >> nth=0
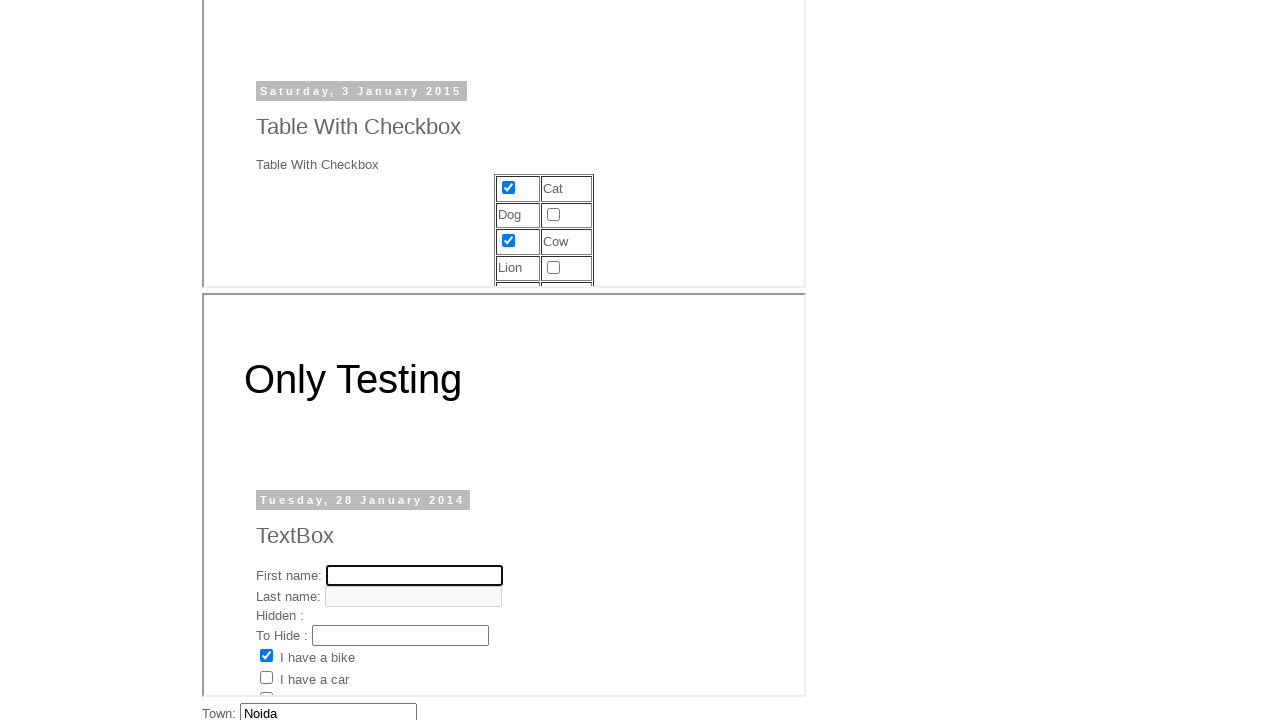

Clicked first checkbox in frame2 again at (414, 575) on iframe[name='frame2'] >> internal:control=enter-frame >> input#text1 >> nth=0
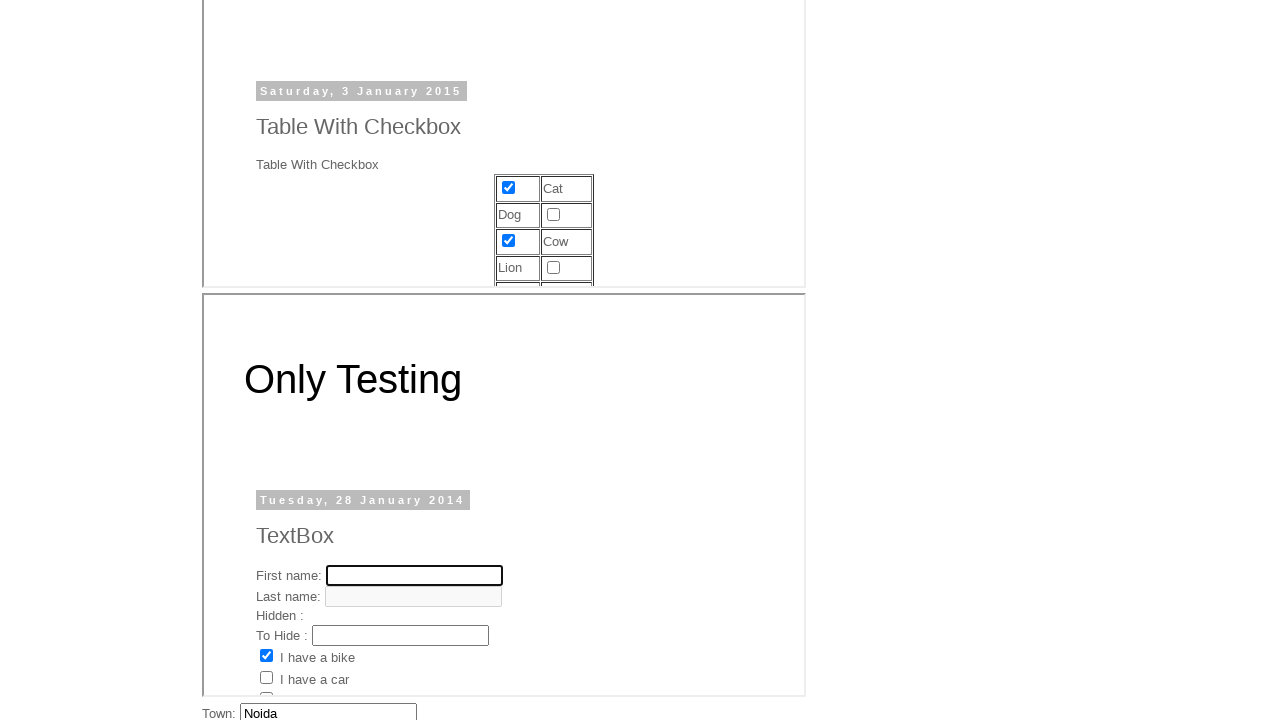

Clicked Male radio button in frame2 at (268, 495) on iframe[name='frame2'] >> internal:control=enter-frame >> input#radio1
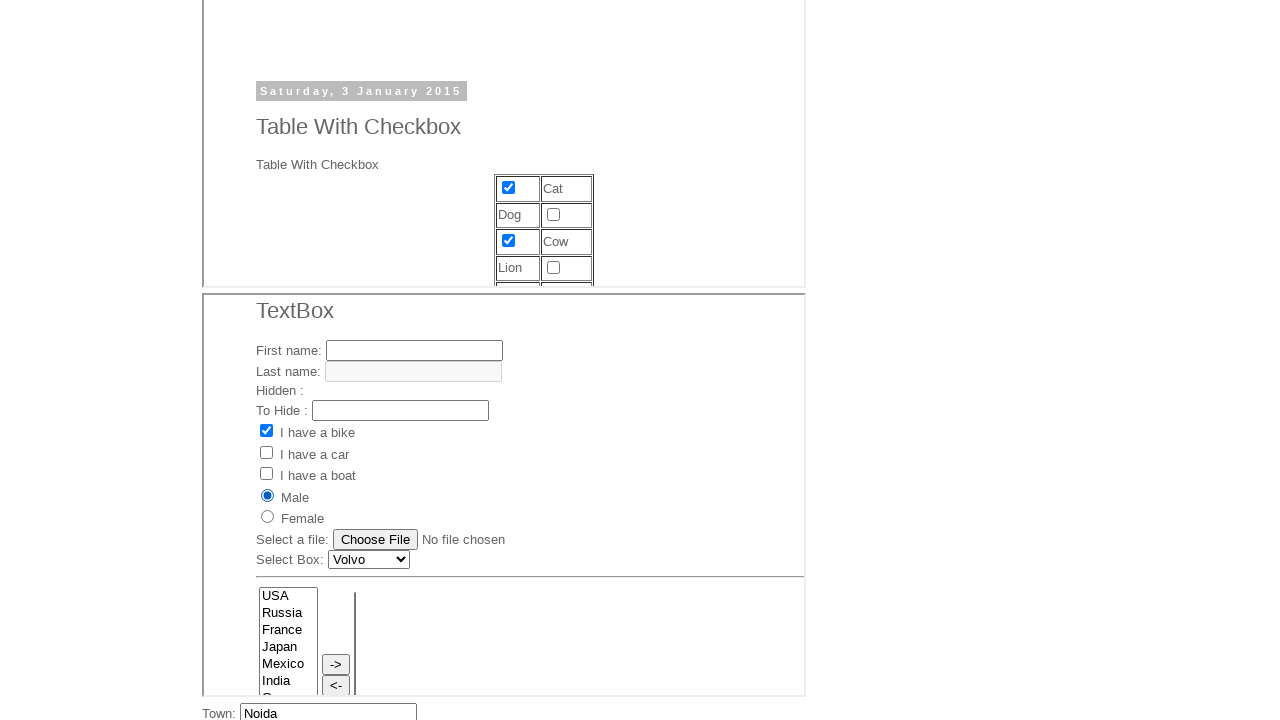

Filled country field with 'INDIA' in parent frame on input#text2
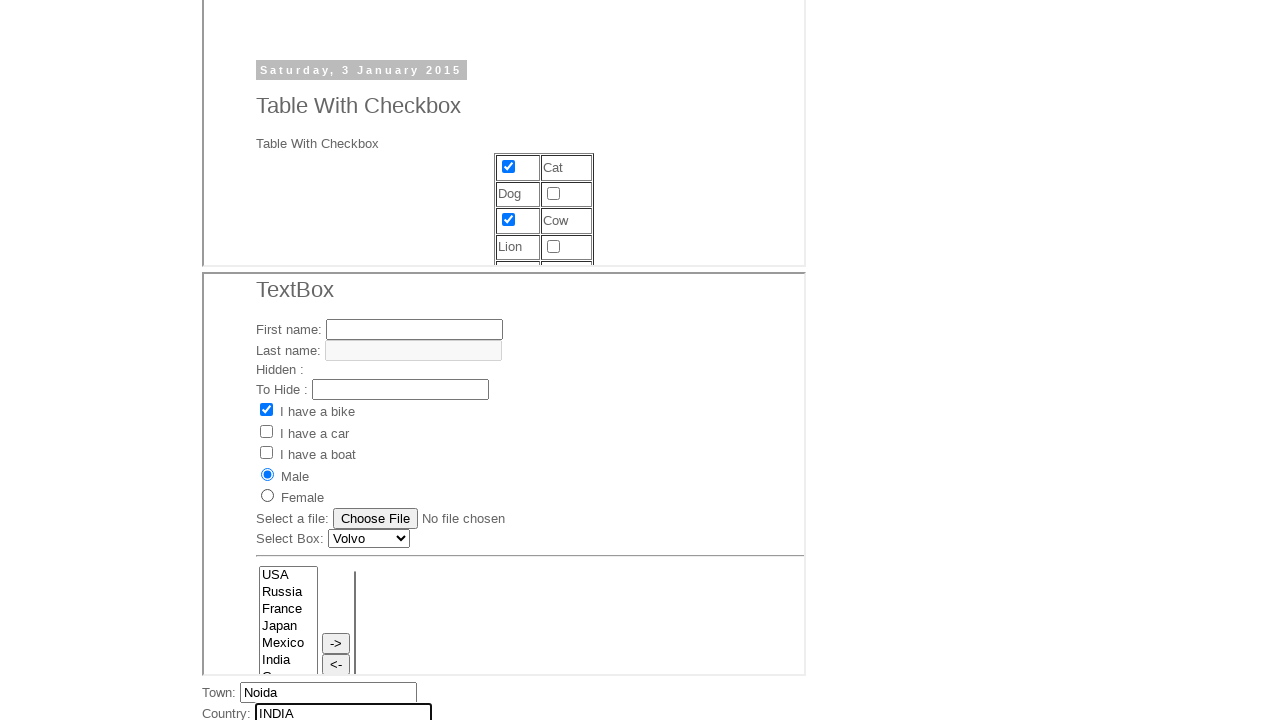

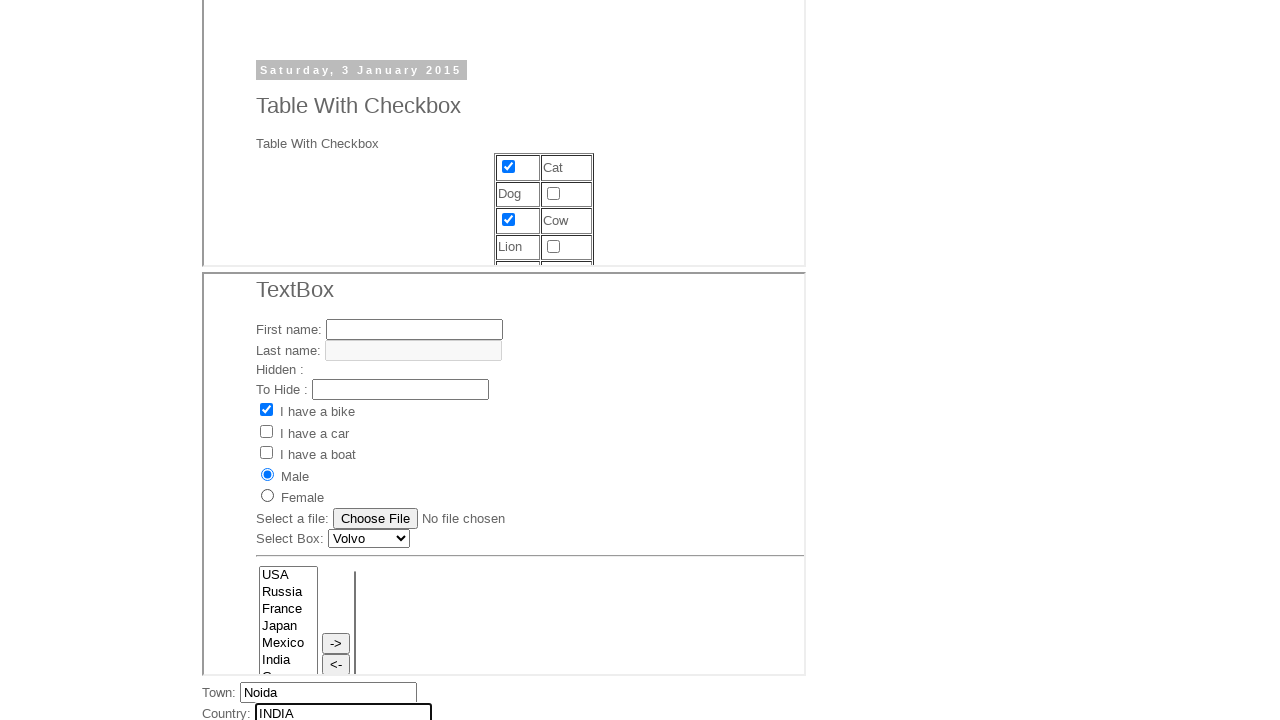